Tests a registration form by filling in name, surname, and email fields in the first block, submitting the form, and verifying the success message is displayed.

Starting URL: http://suninjuly.github.io/registration1.html

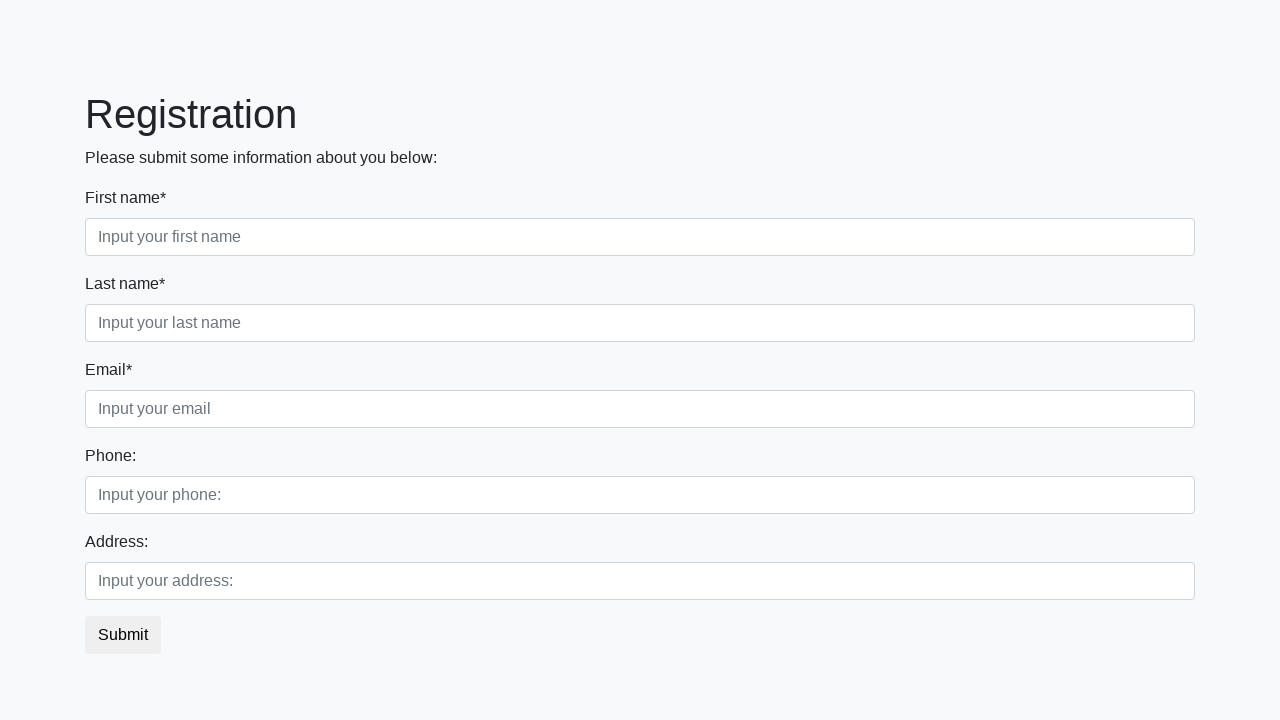

Filled first name field with 'Иван' on .first_block .first
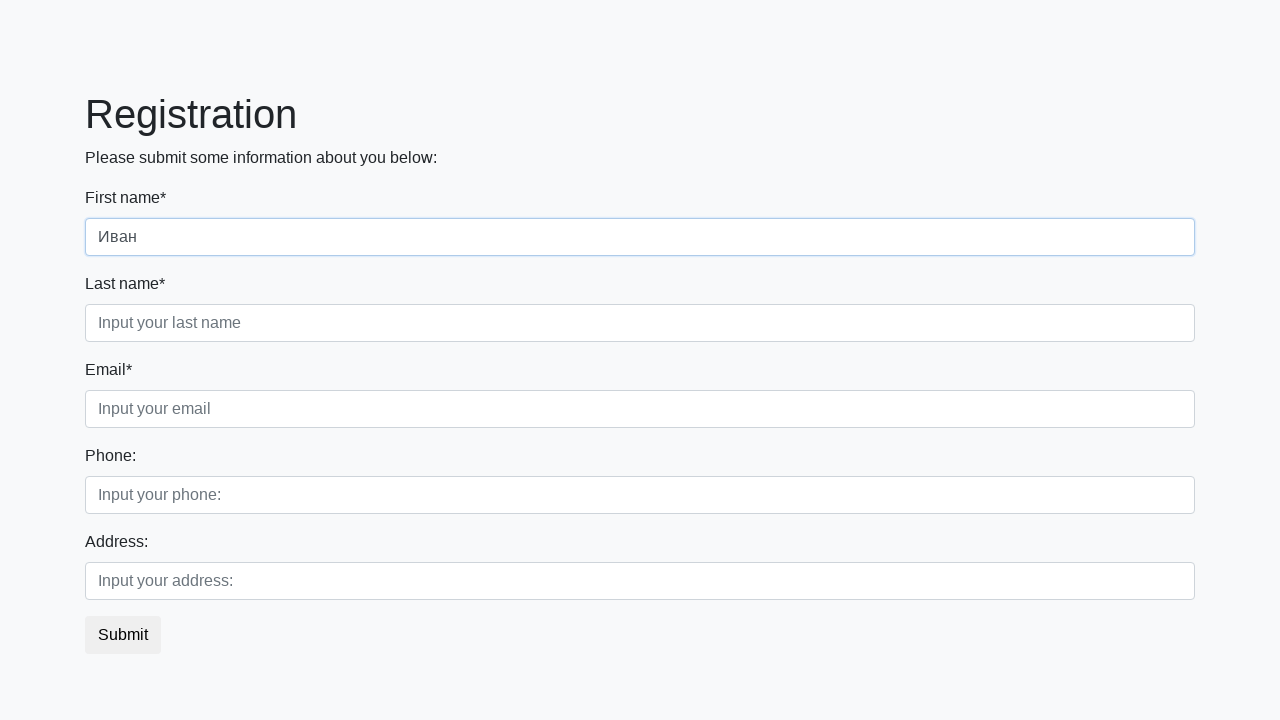

Filled last name field with 'Петров' on .first_block .second
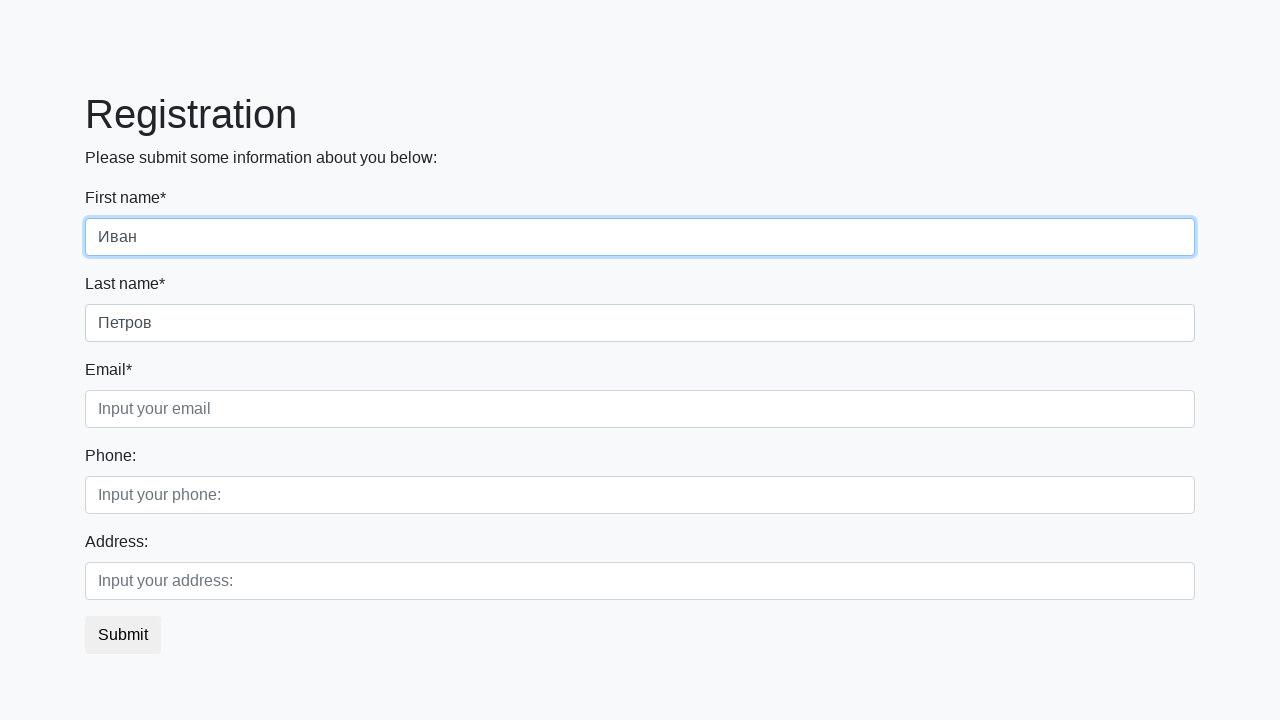

Filled email field with 'ivan.petrov@example.com' on .first_block .third
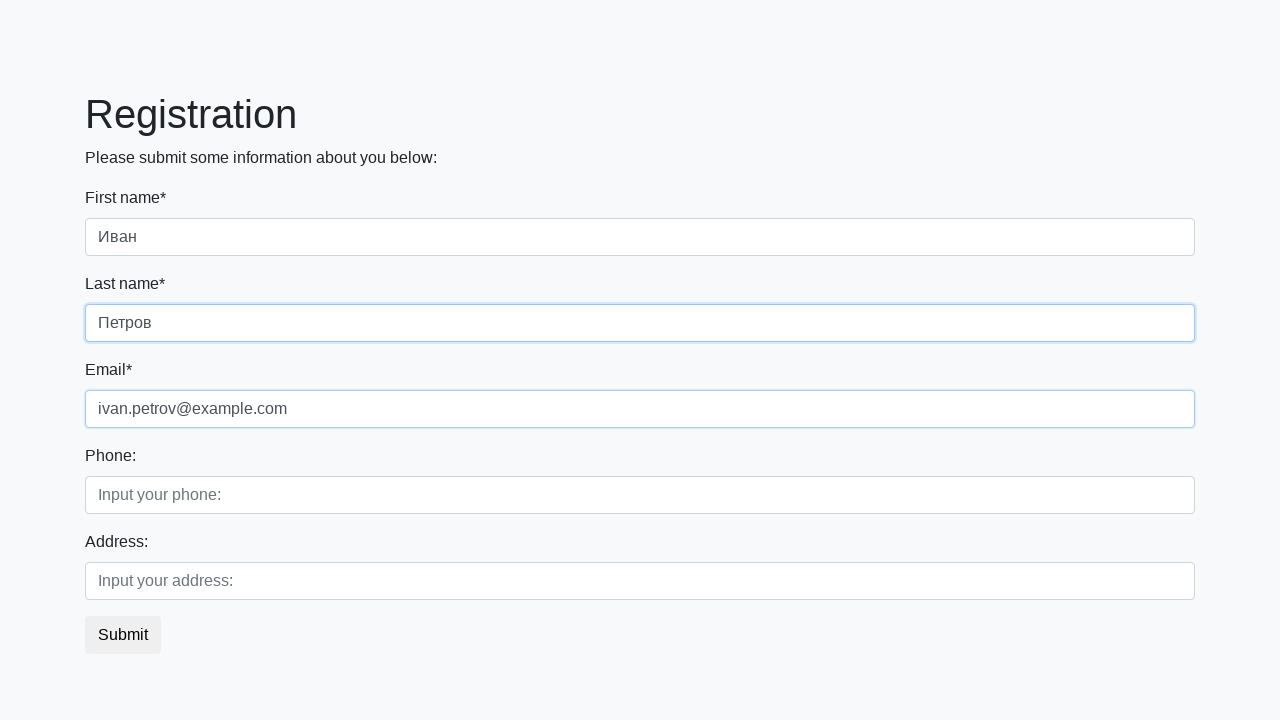

Clicked submit button to register at (123, 635) on button.btn
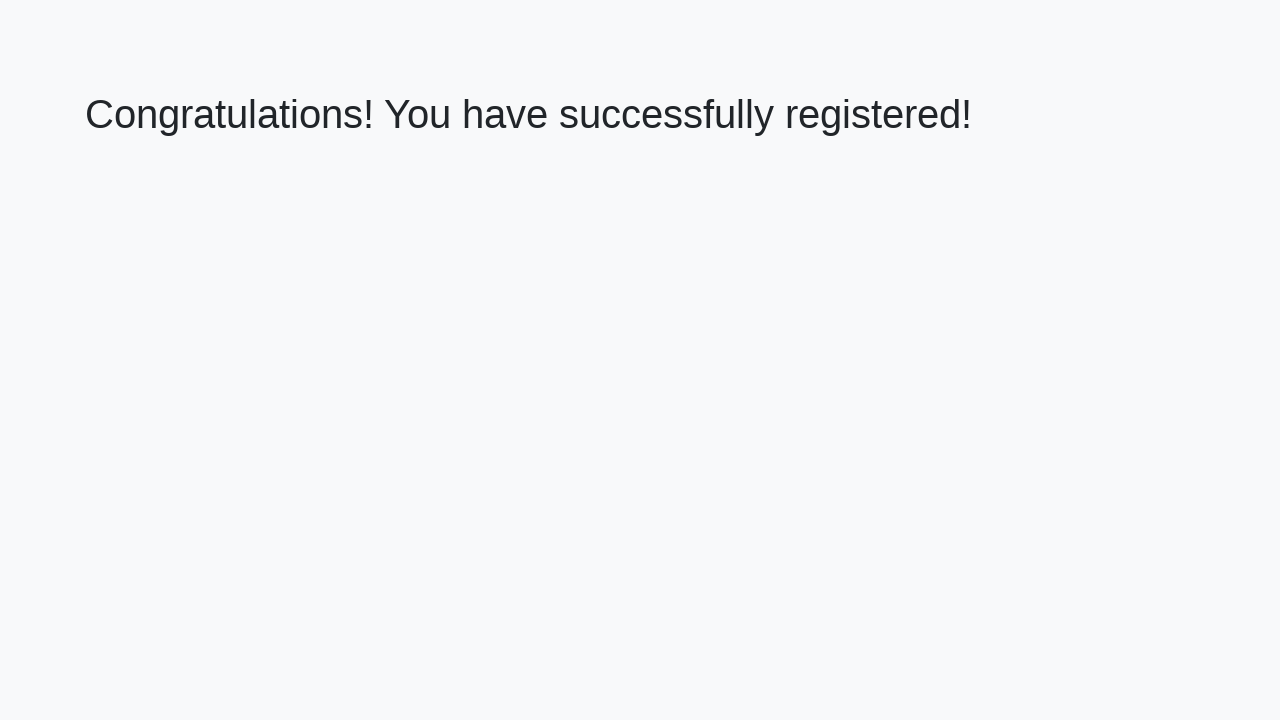

Success message heading loaded
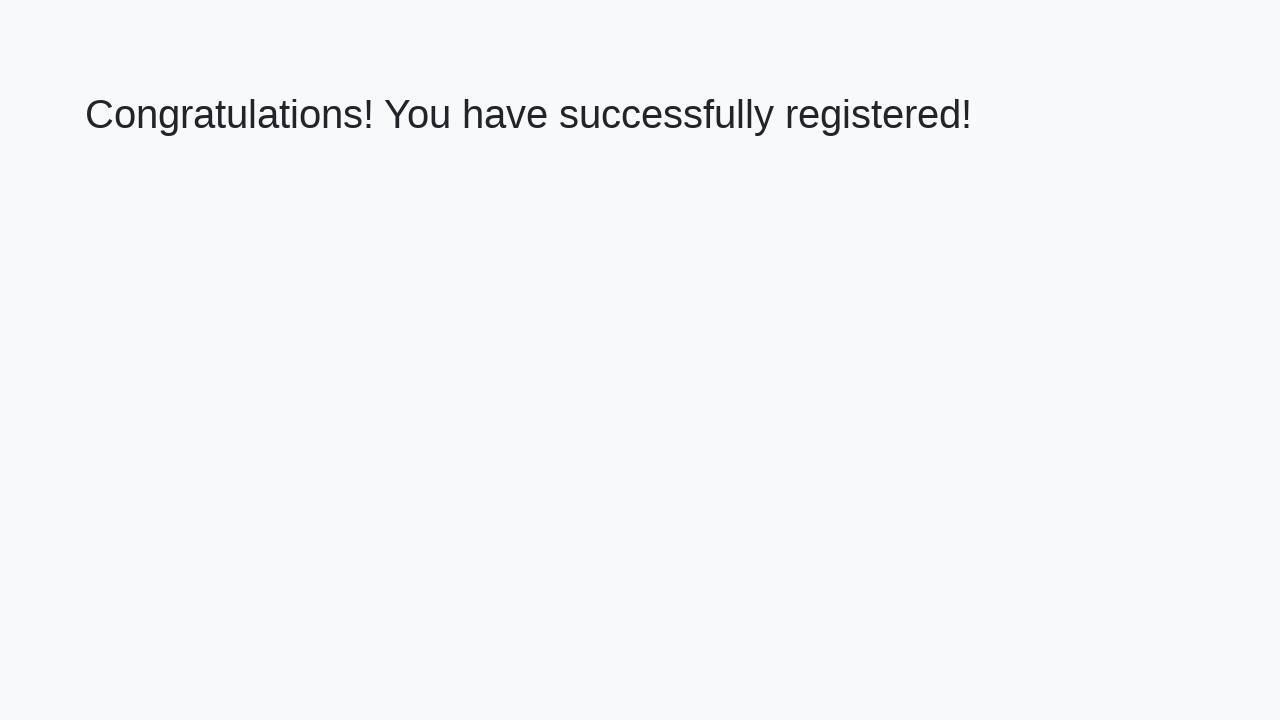

Retrieved success message text
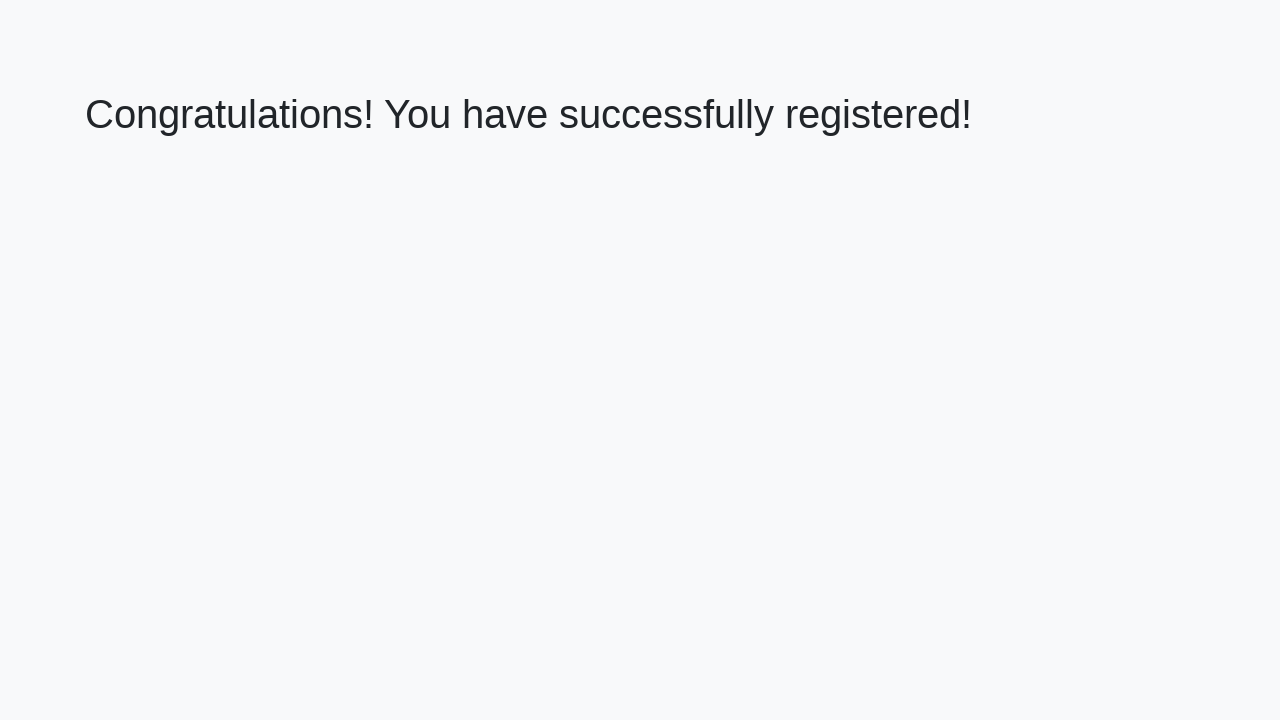

Verified success message matches expected text
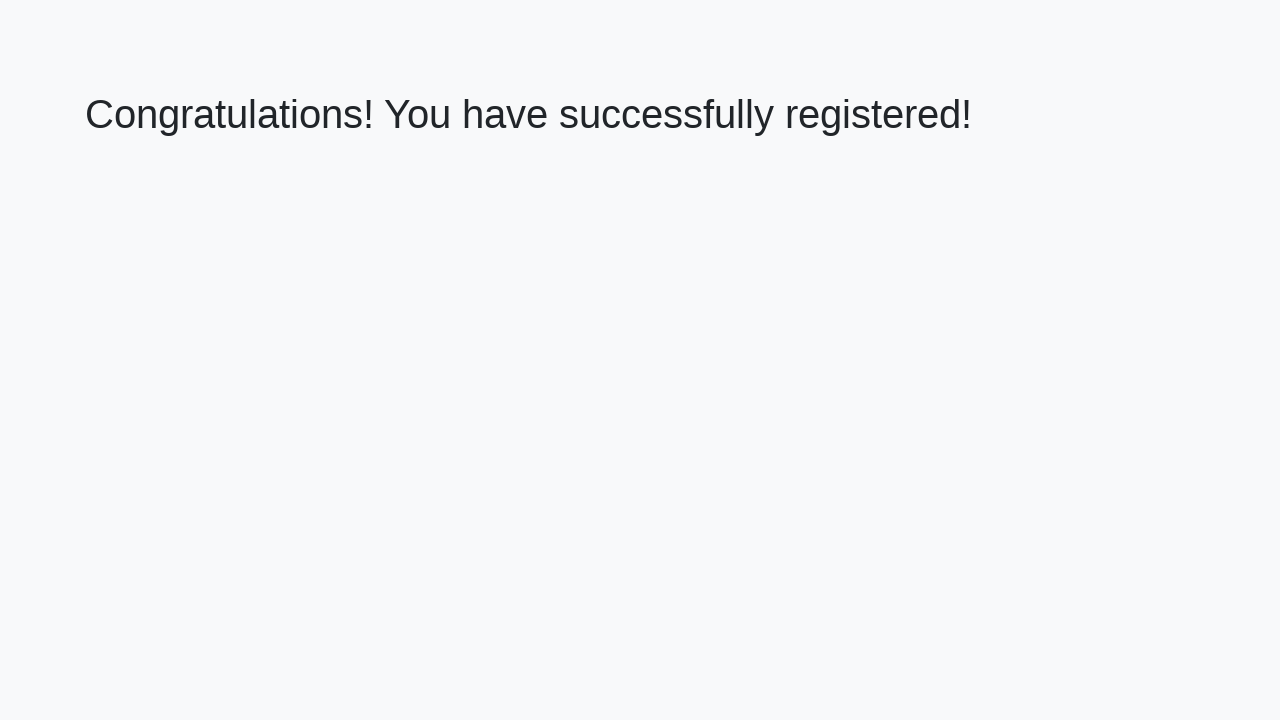

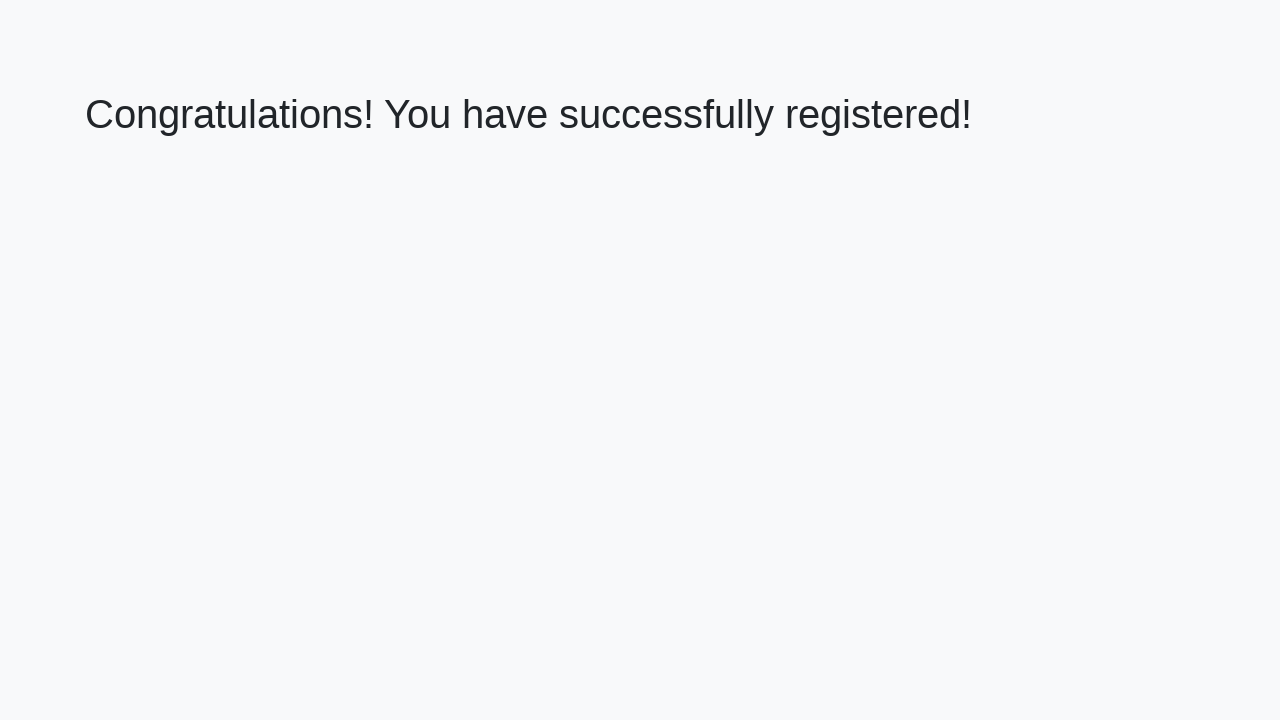